Tests bonus card registration phone validation by entering valid name, invalid phone number, submitting, and verifying error message for invalid phone format.

Starting URL: https://pizzeria.skillbox.cc/bonus/

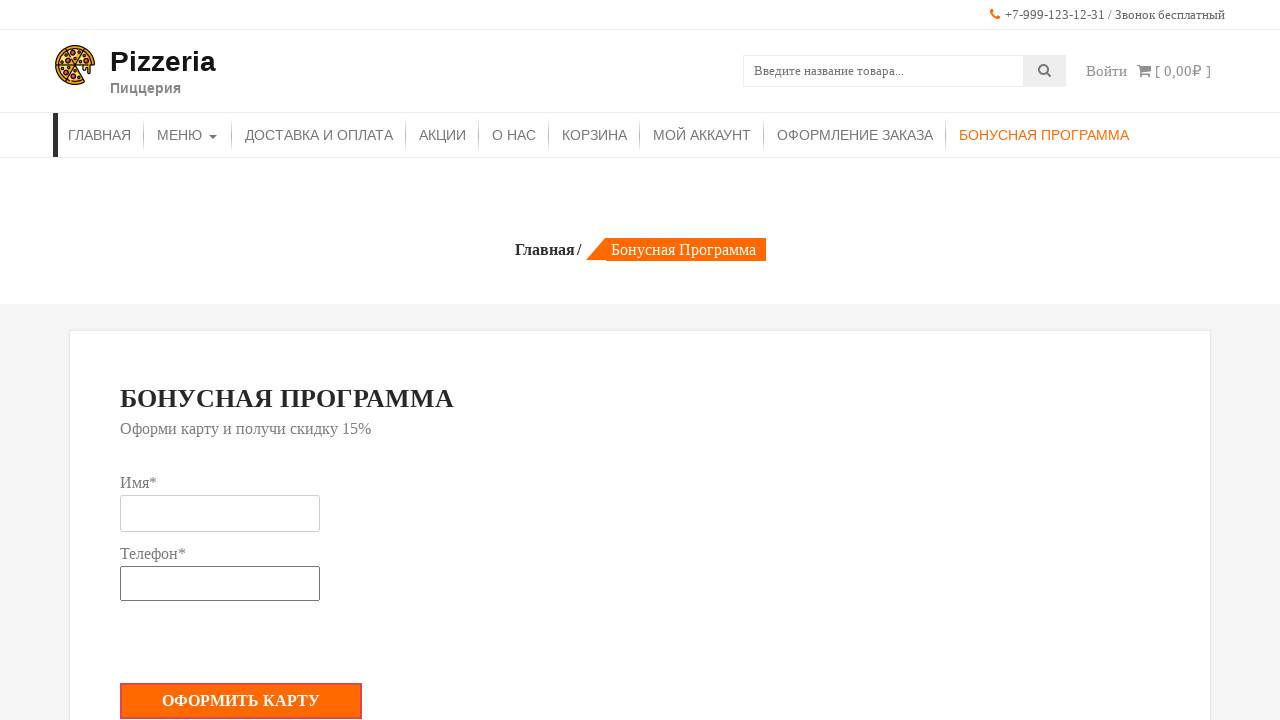

Filled name field with 'Андрей' on #bonus_username
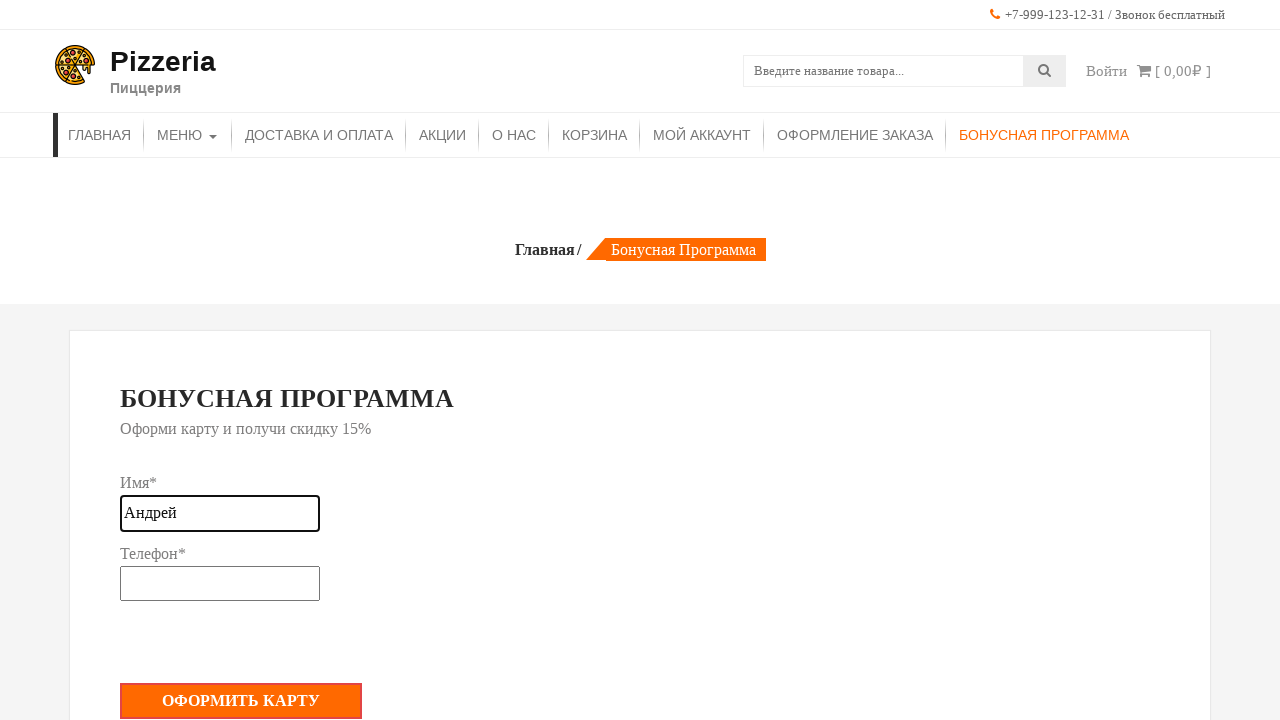

Waited 1 second after entering name
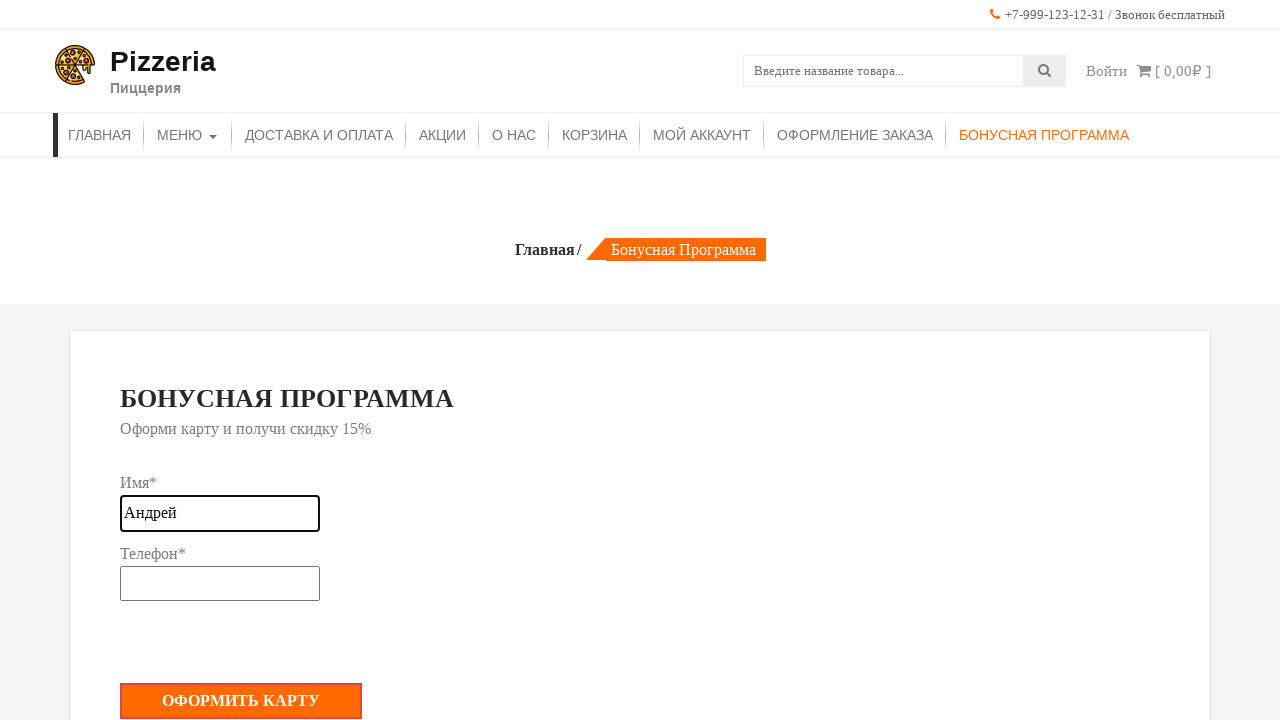

Filled phone field with invalid number '+7' on #bonus_phone
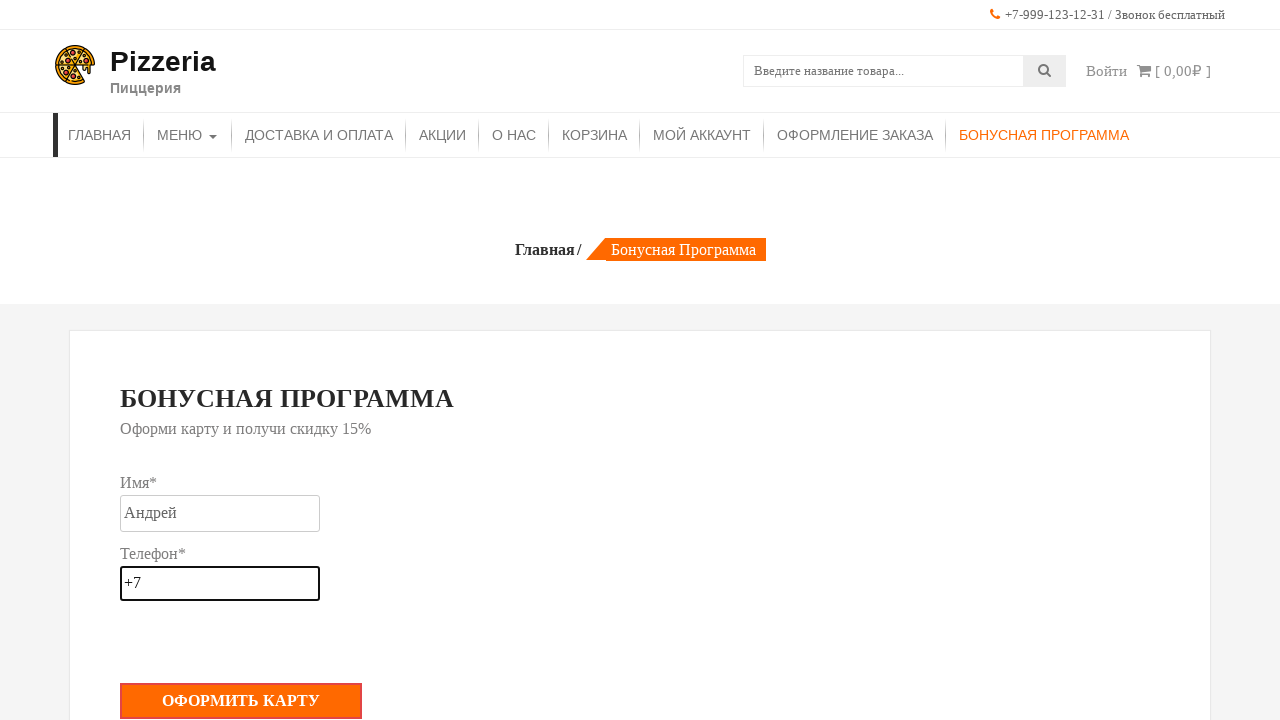

Waited 1 second after entering phone
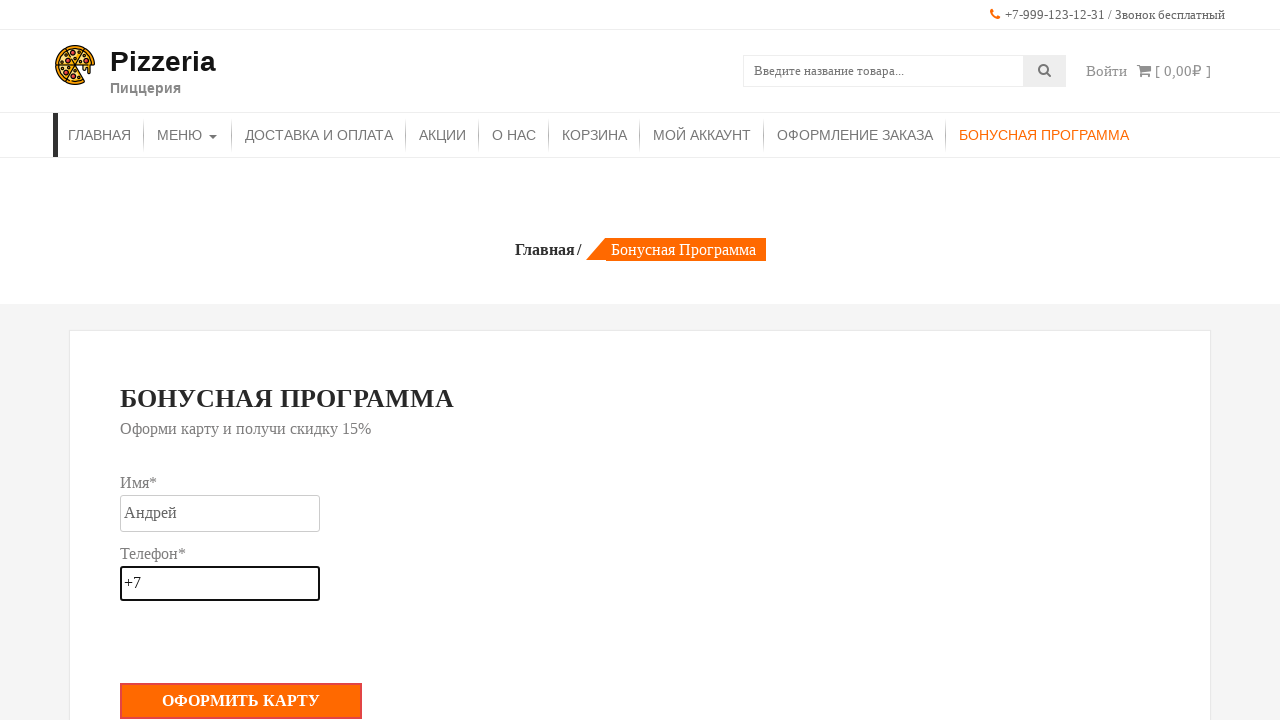

Clicked 'Оформить карту' button to submit form at (241, 701) on xpath=//*[@style="cursor:pointer;"]
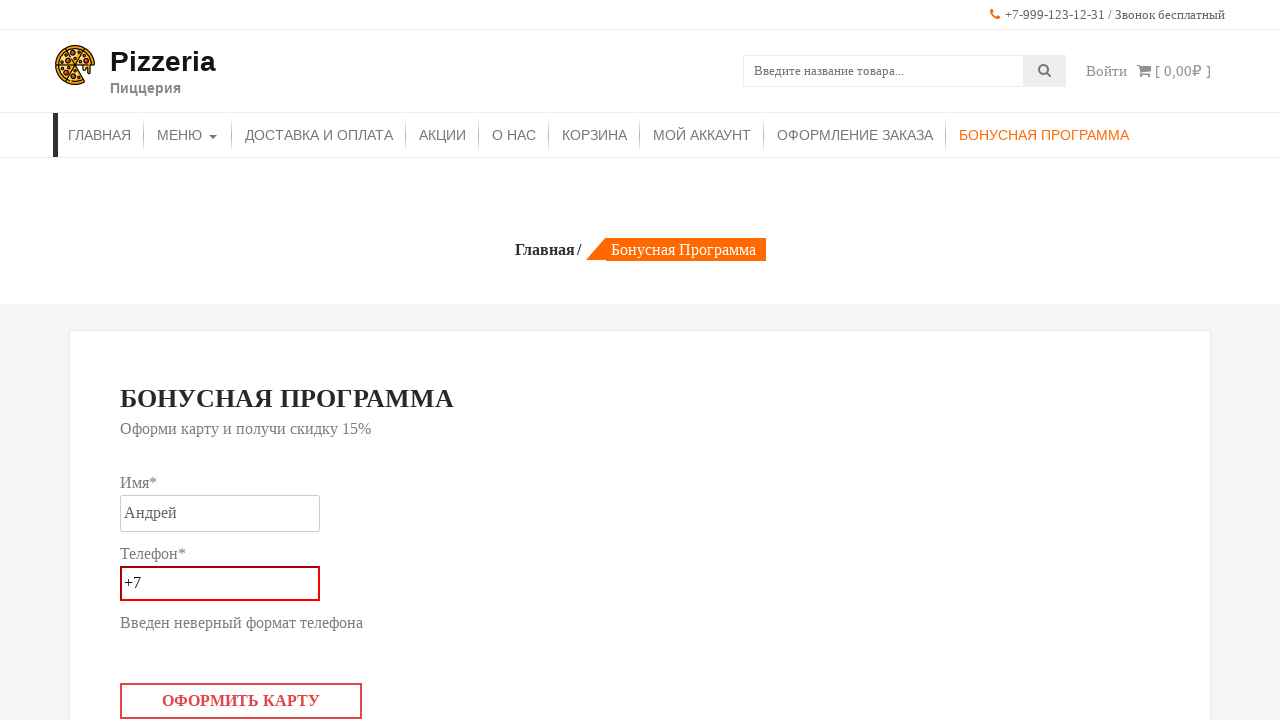

Waited 2 seconds for error message to appear
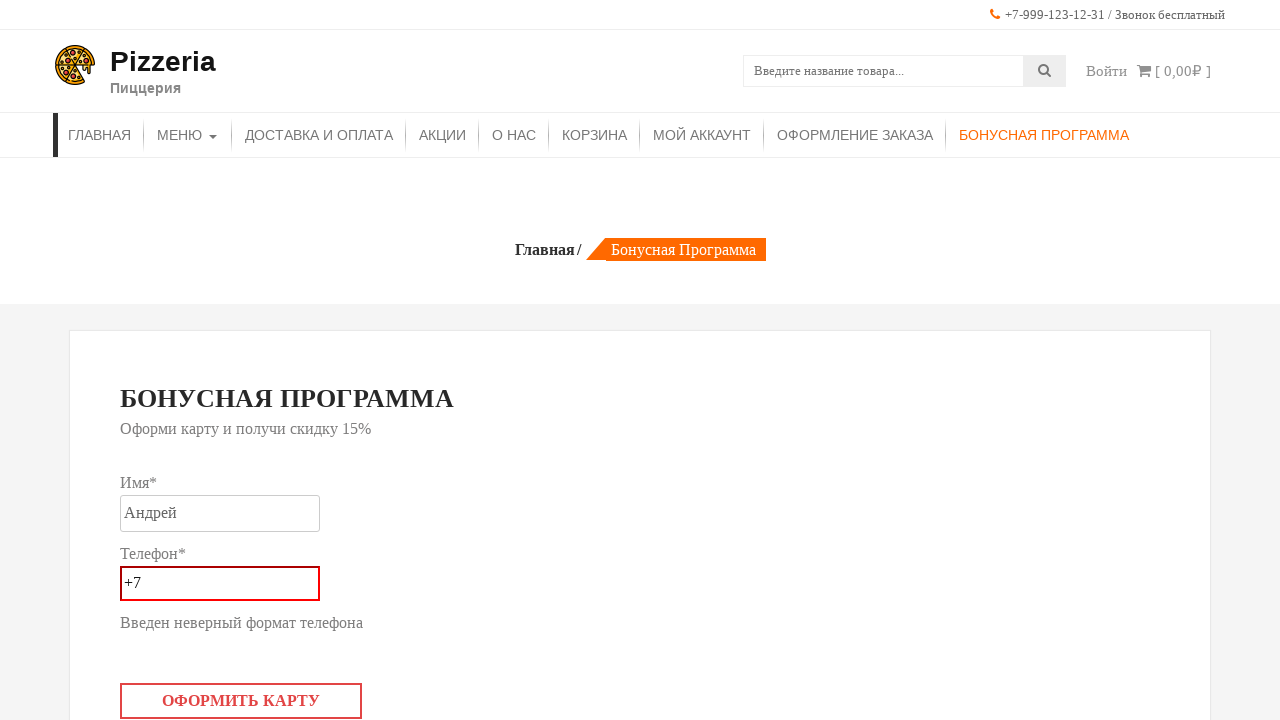

Located error message element
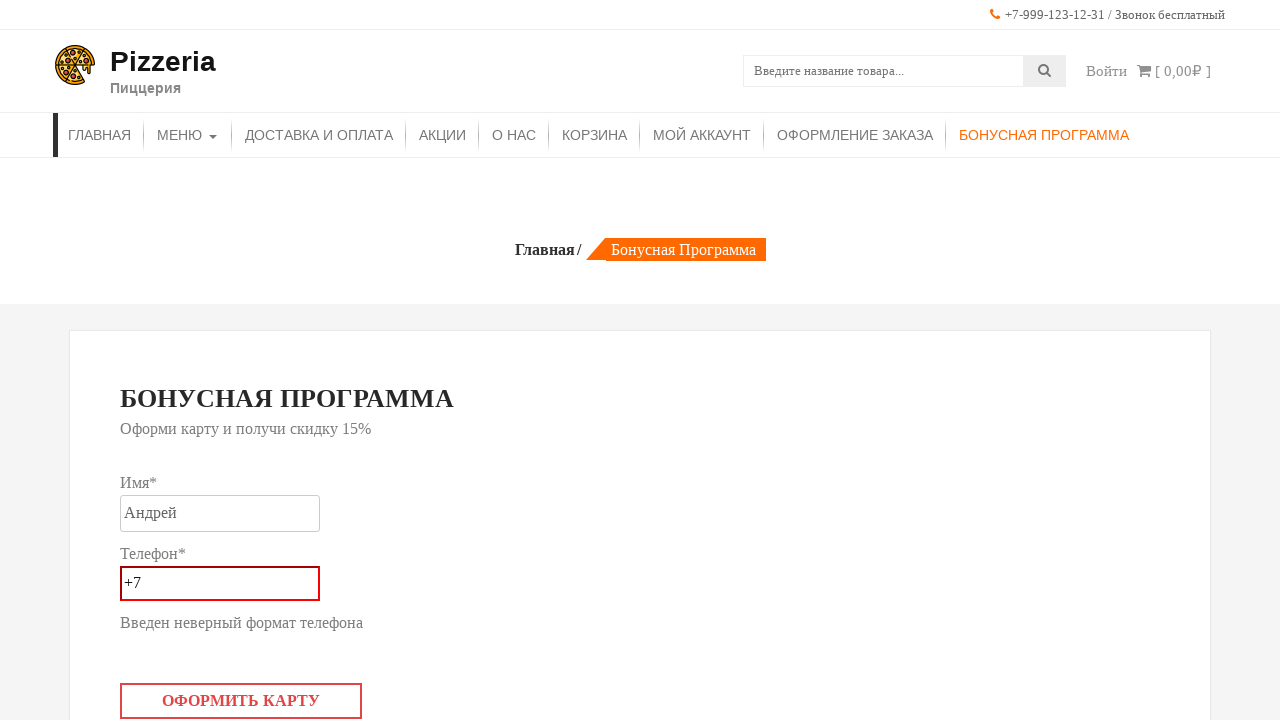

Verified error message 'Введен неверный формат телефона' is displayed
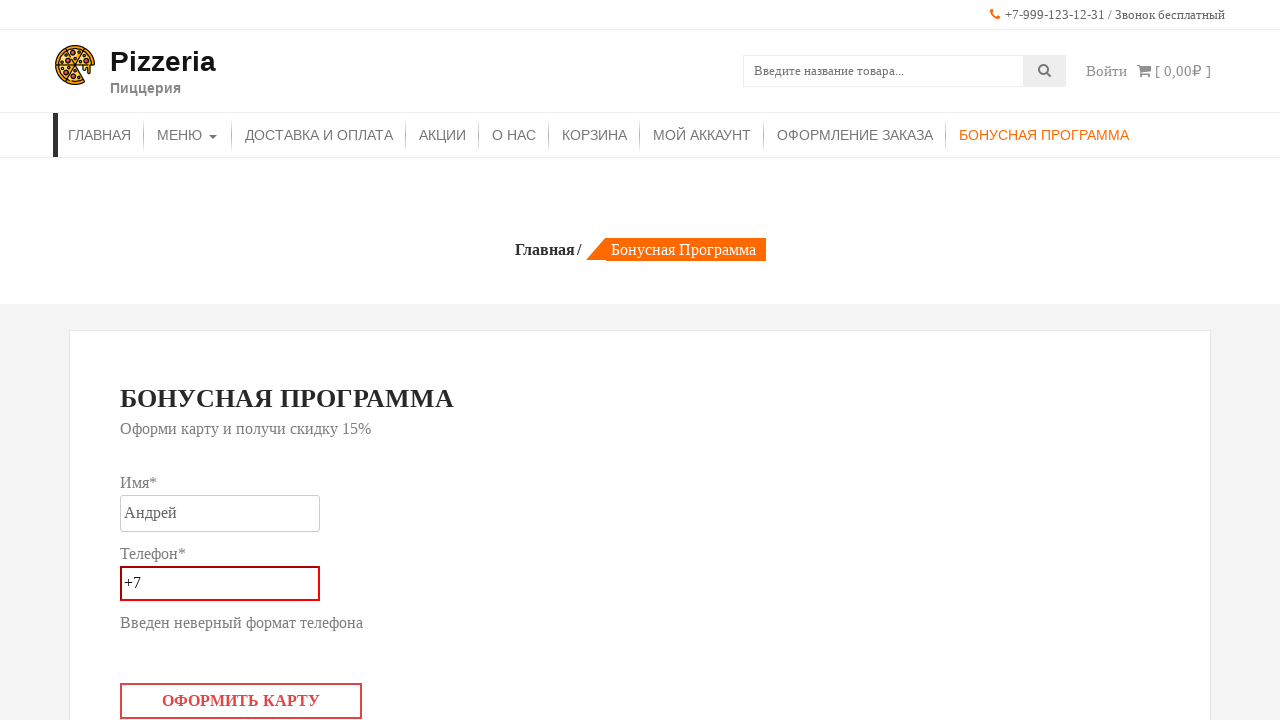

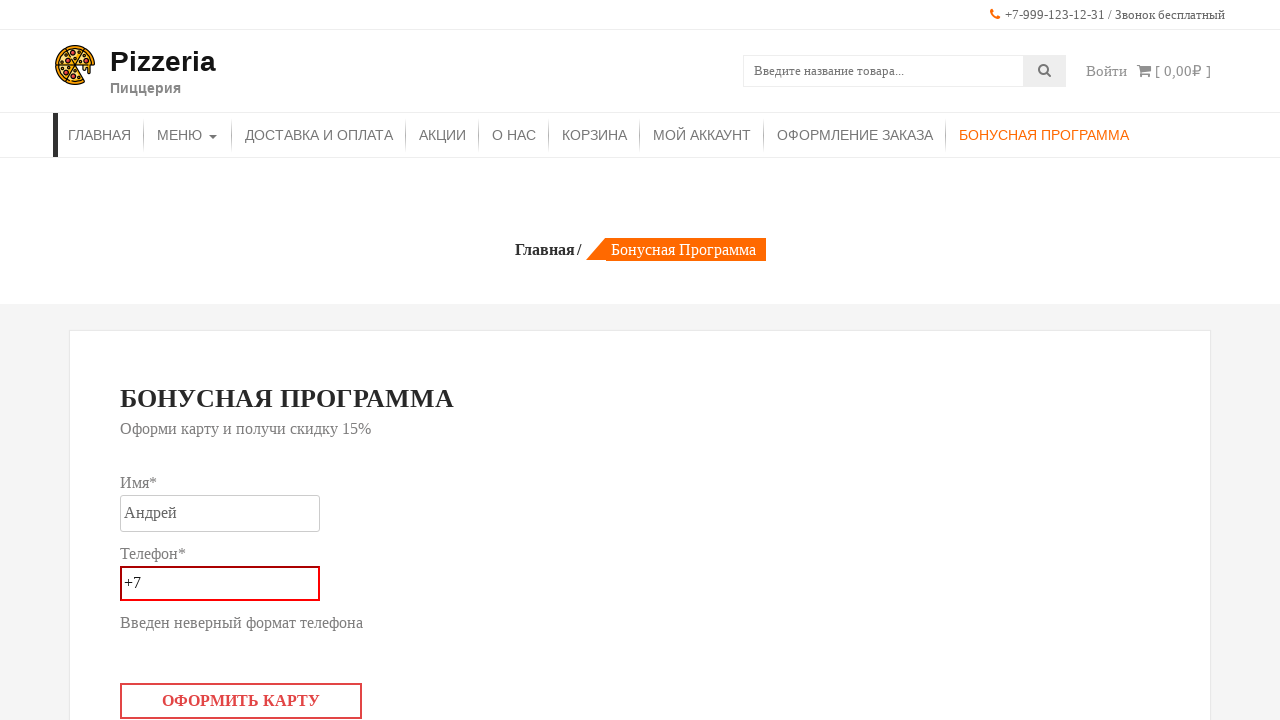